Tests checkbox functionality by clicking a checkbox and verifying the confirmation message appears

Starting URL: https://test.k6.io/browser.php

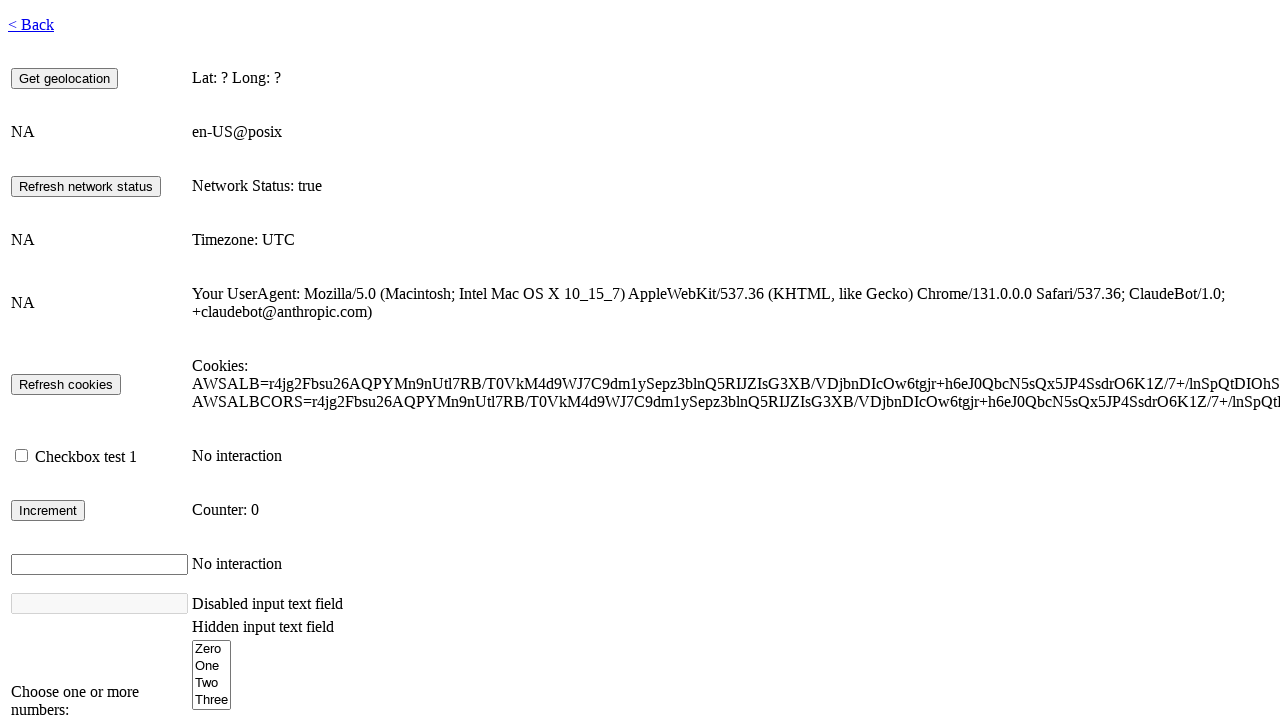

Checked the checkbox element at (22, 456) on #checkbox1
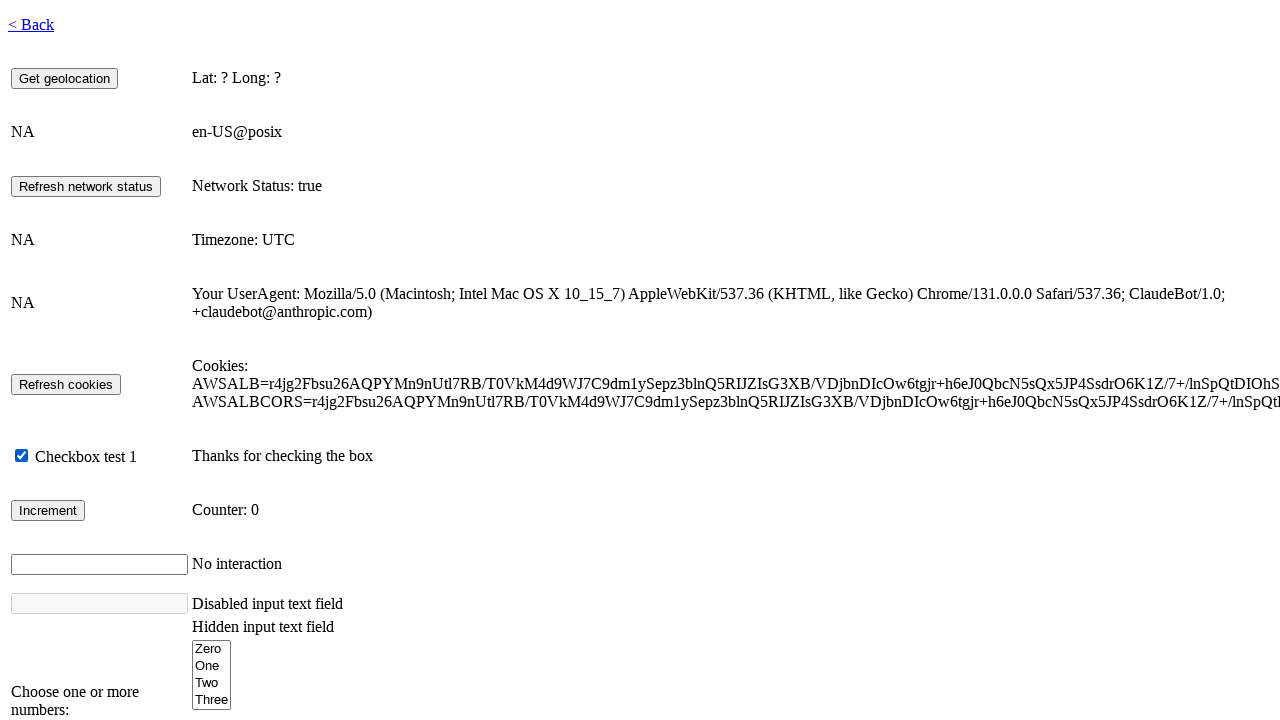

Confirmation message appeared after checkbox was checked
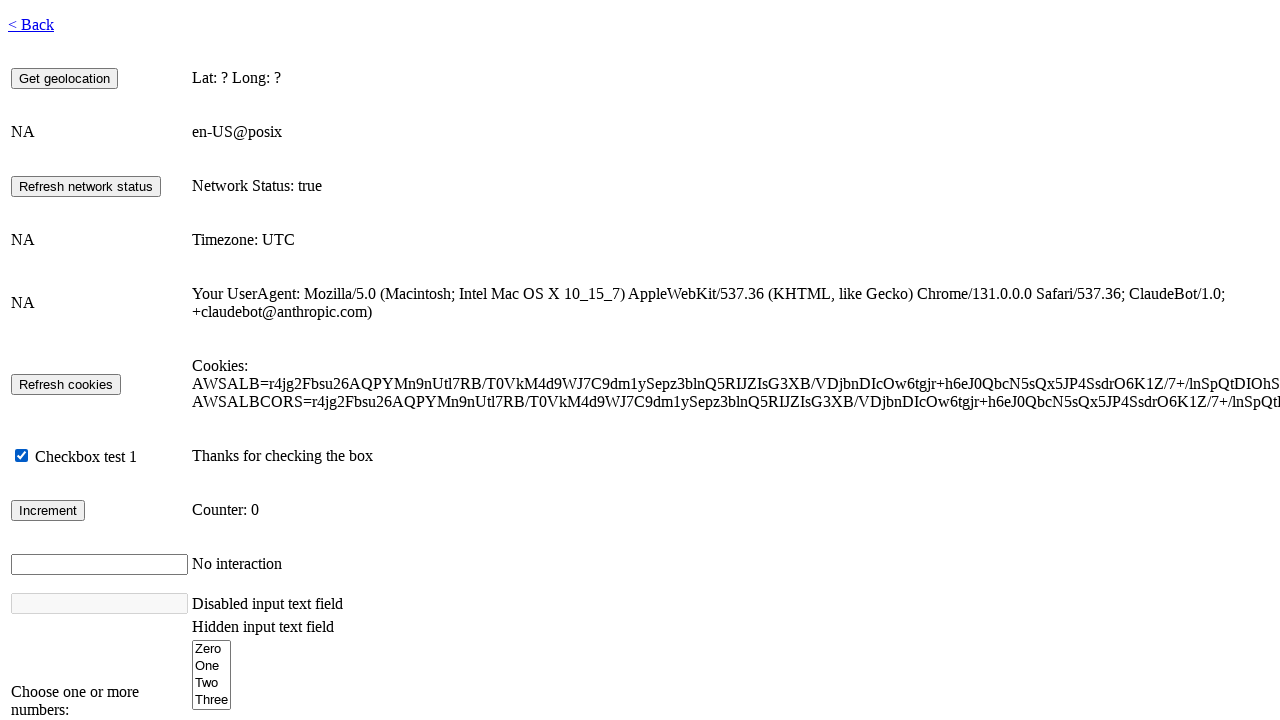

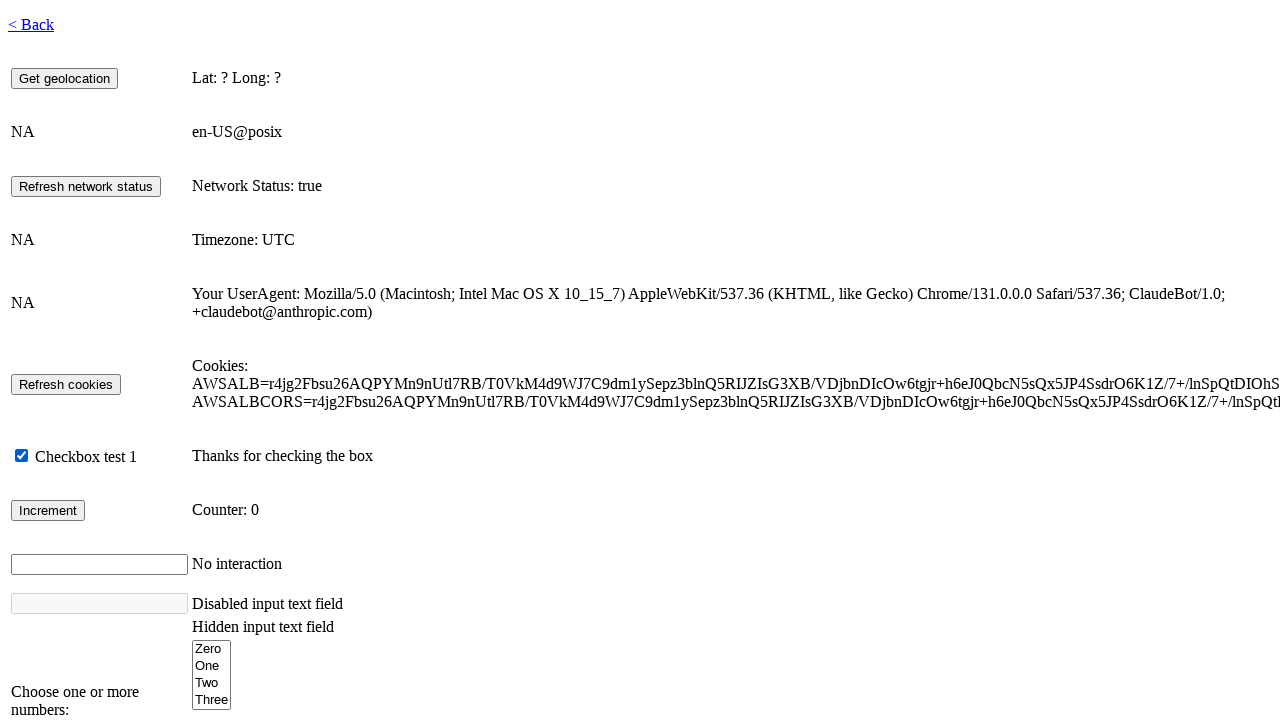